Tests that todo data persists after page reload

Starting URL: https://demo.playwright.dev/todomvc

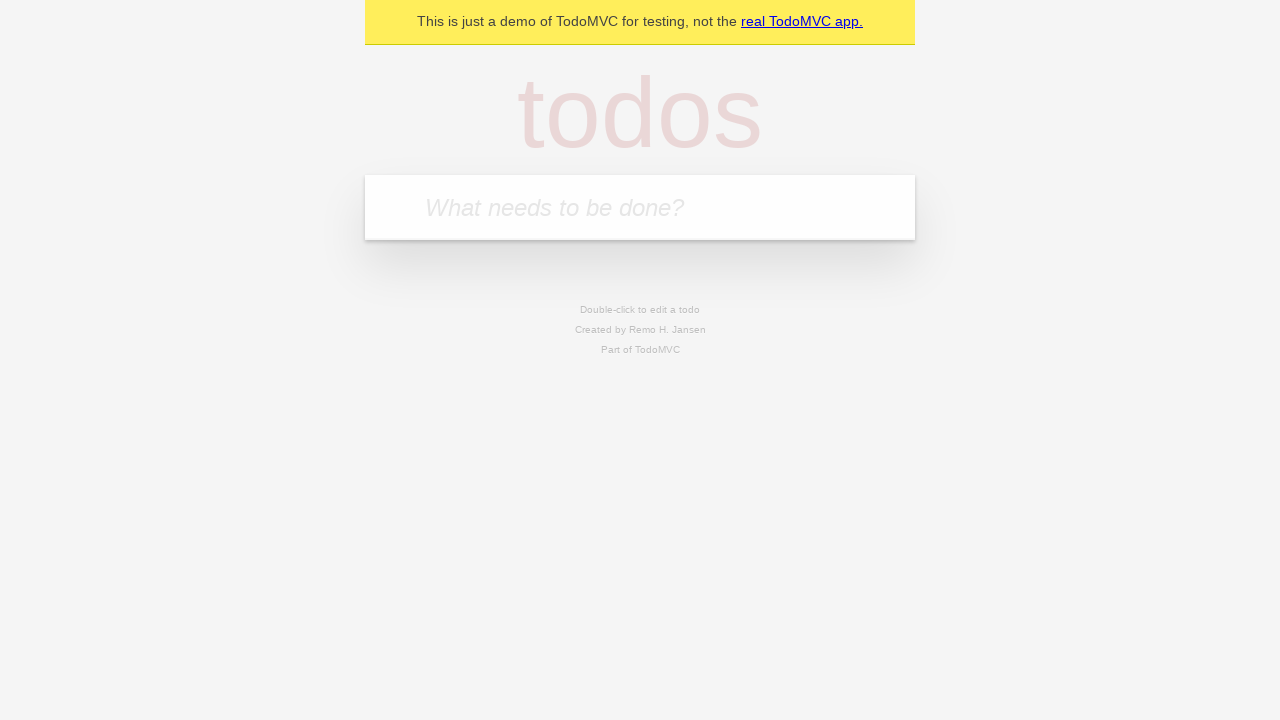

Filled new todo input with 'buy some cheese' on .new-todo
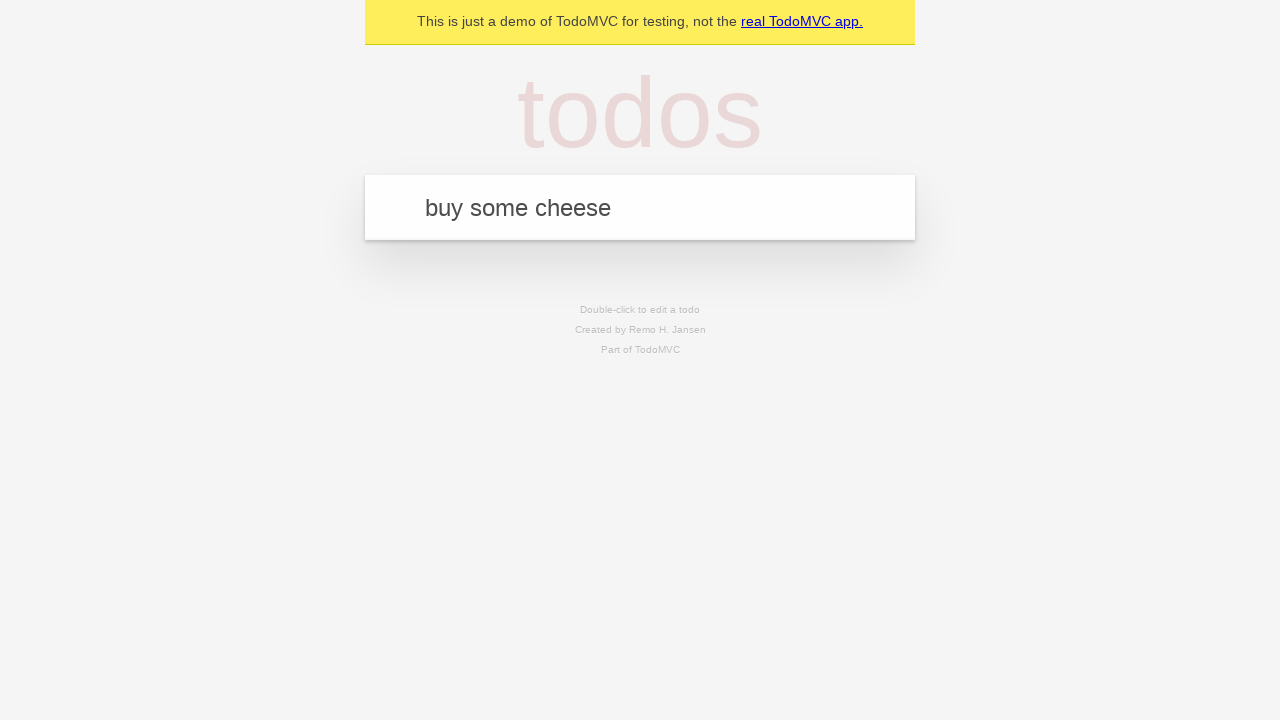

Pressed Enter to create first todo on .new-todo
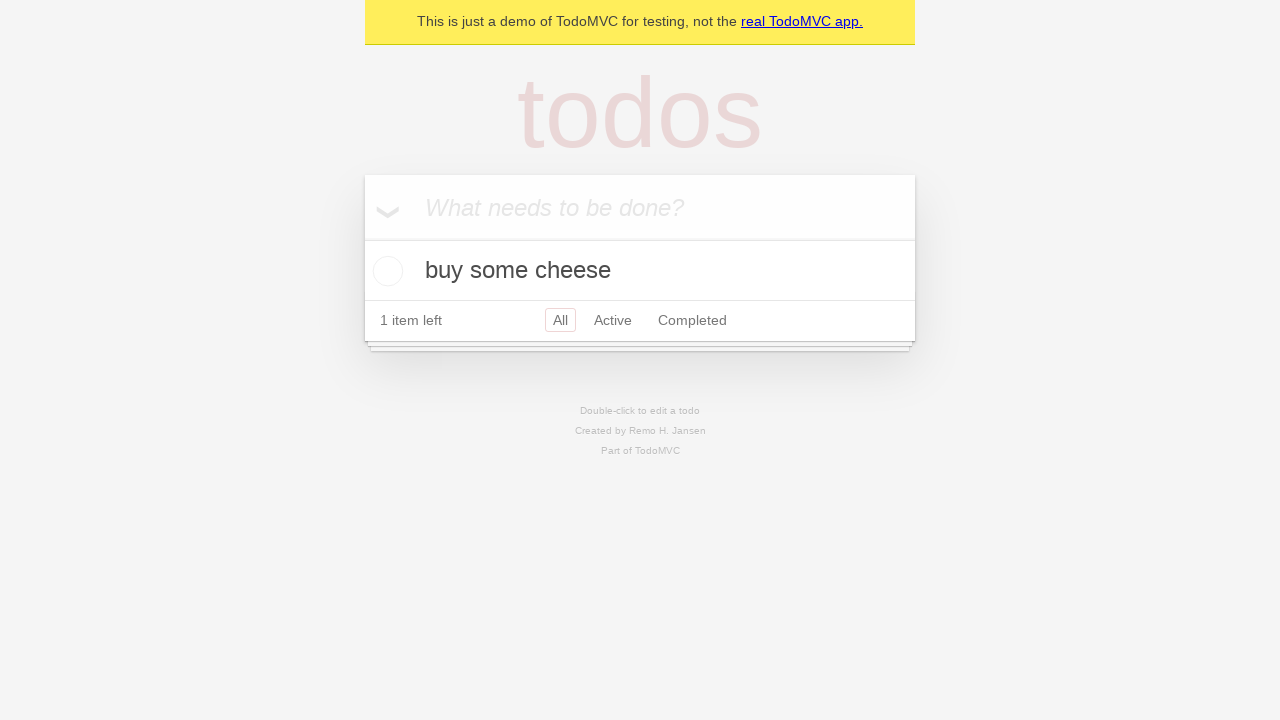

Filled new todo input with 'feed the cat' on .new-todo
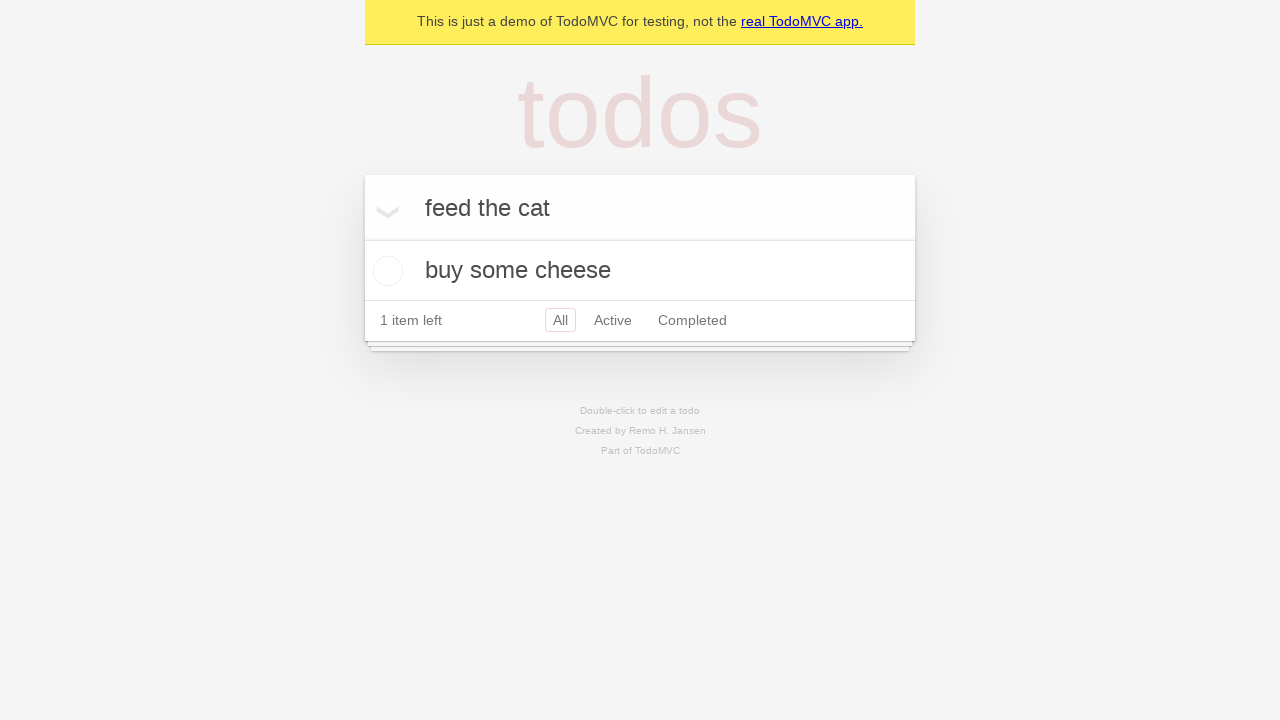

Pressed Enter to create second todo on .new-todo
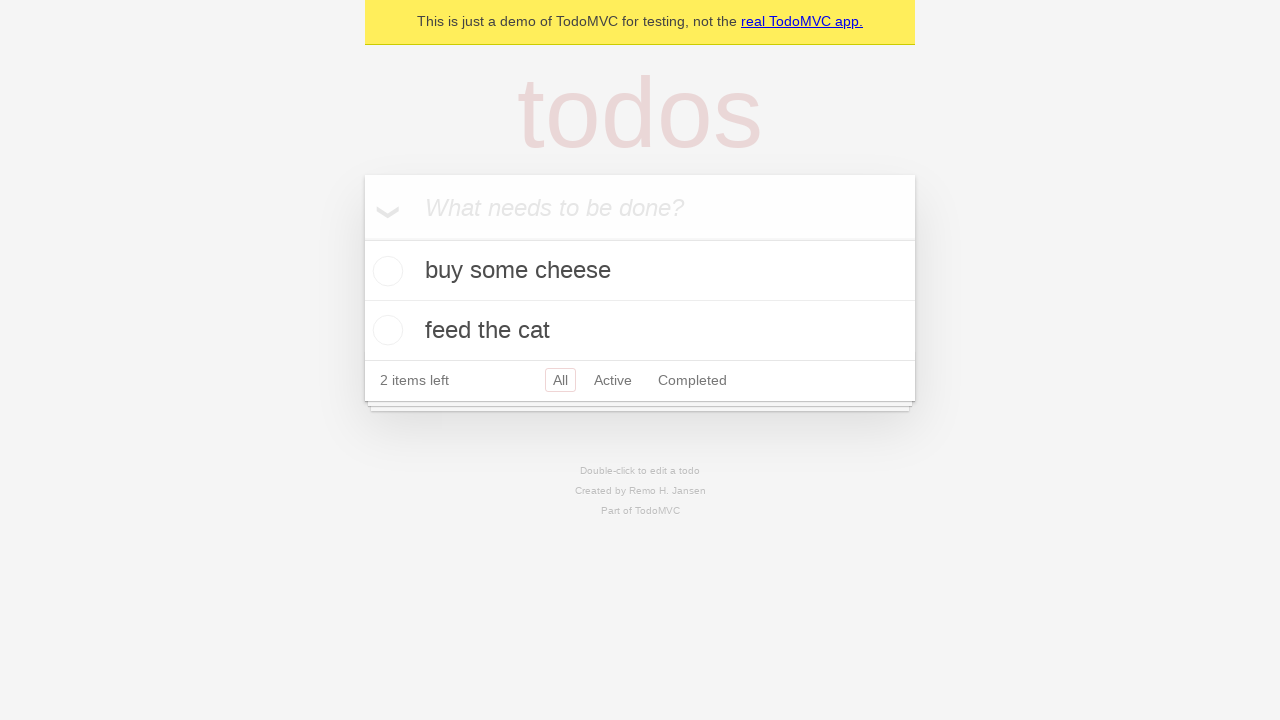

Waited for both todos to appear in the list
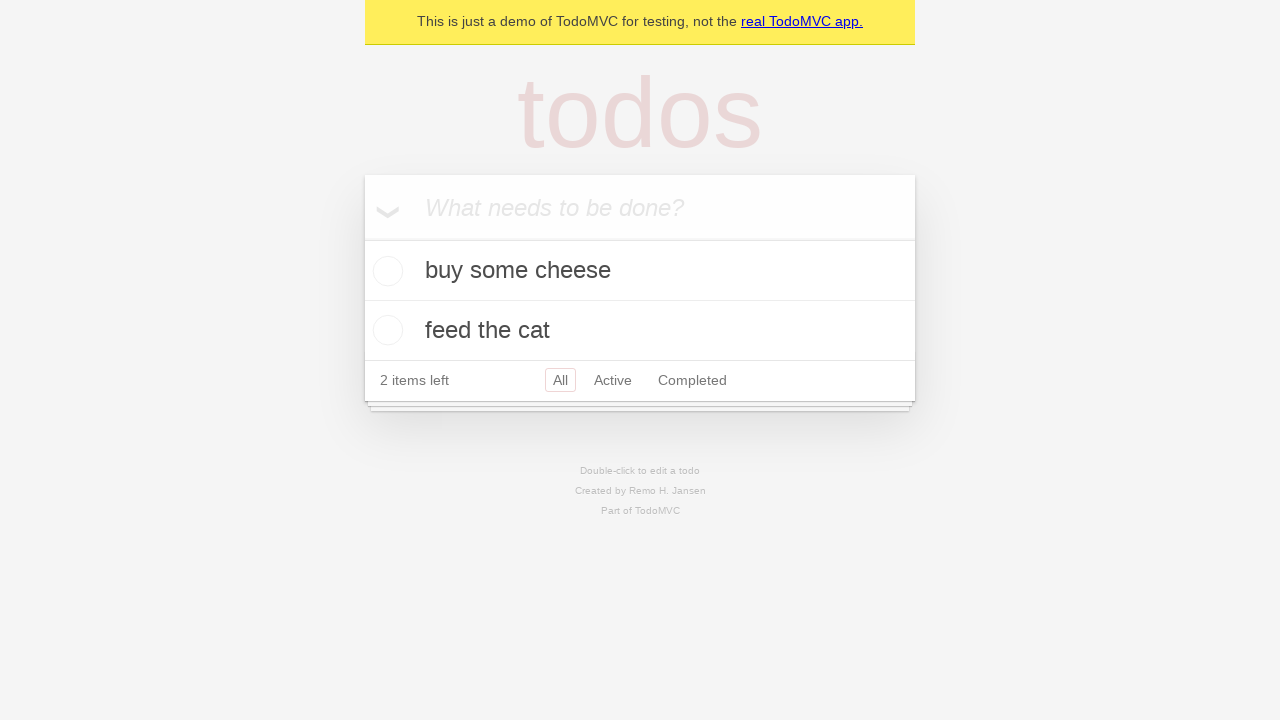

Checked the first todo item as completed at (385, 271) on .todo-list li >> nth=0 >> .toggle
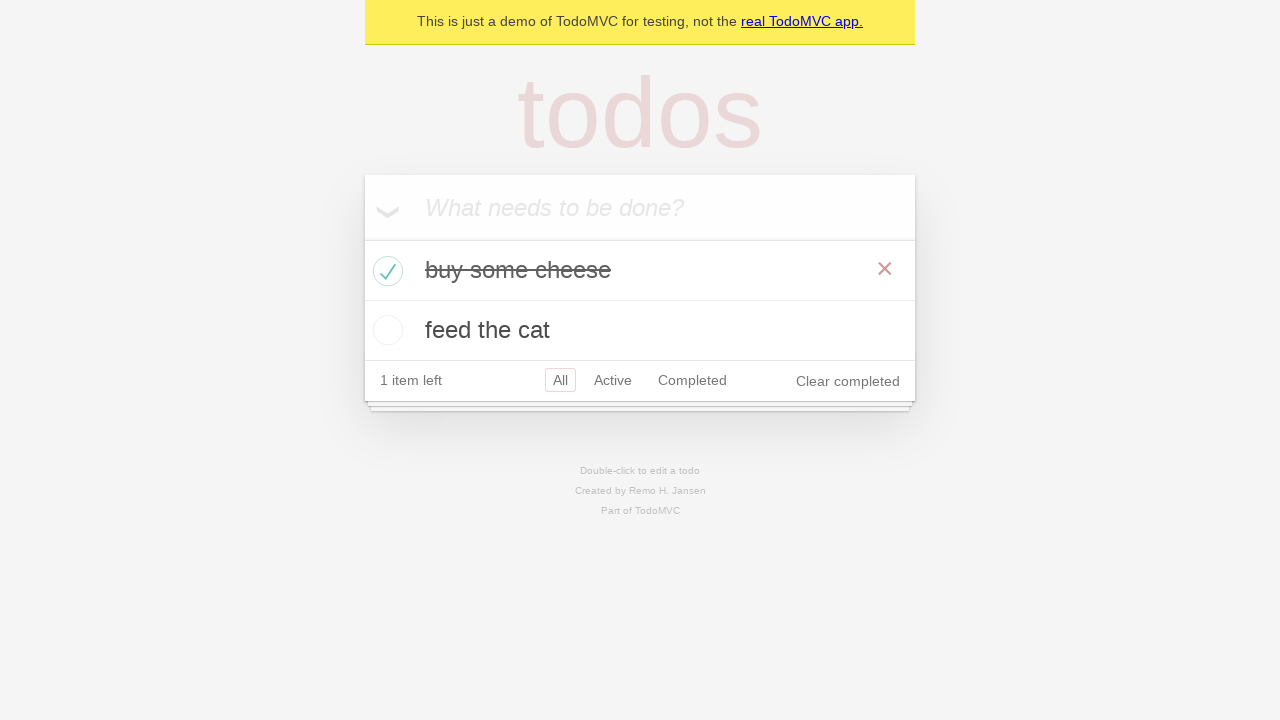

Reloaded the page to test data persistence
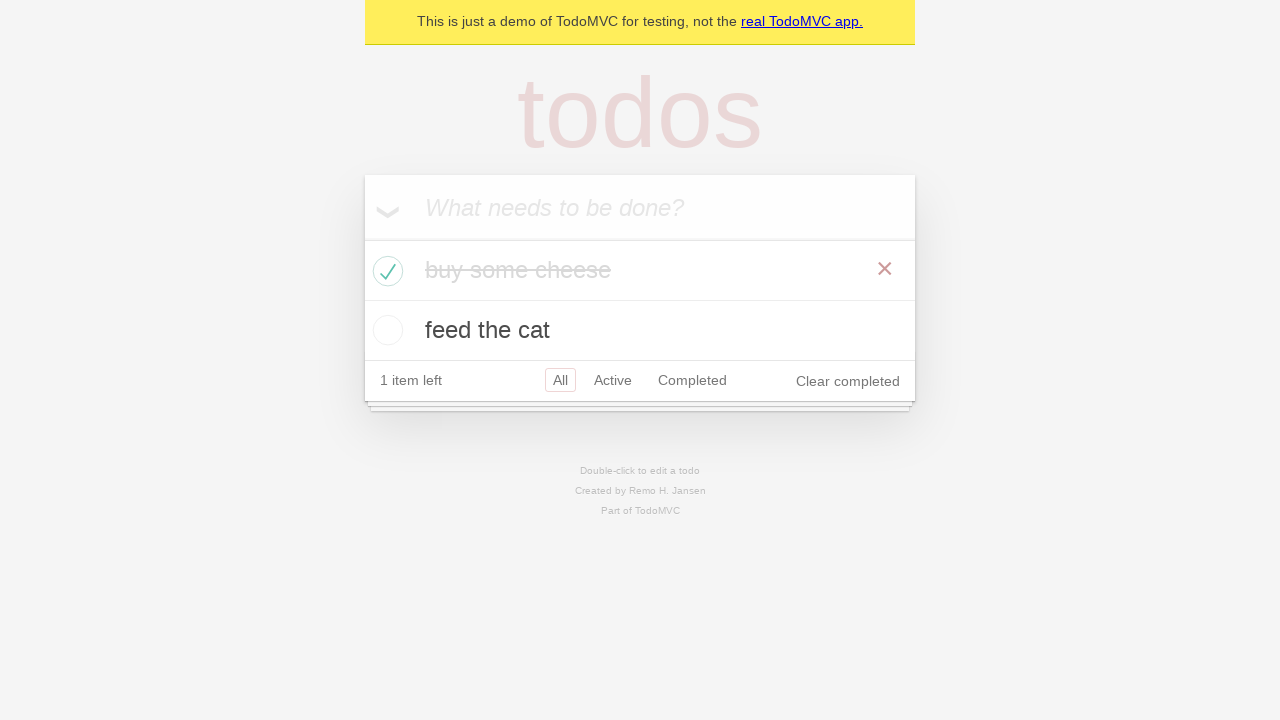

Verified both todos persisted after page reload
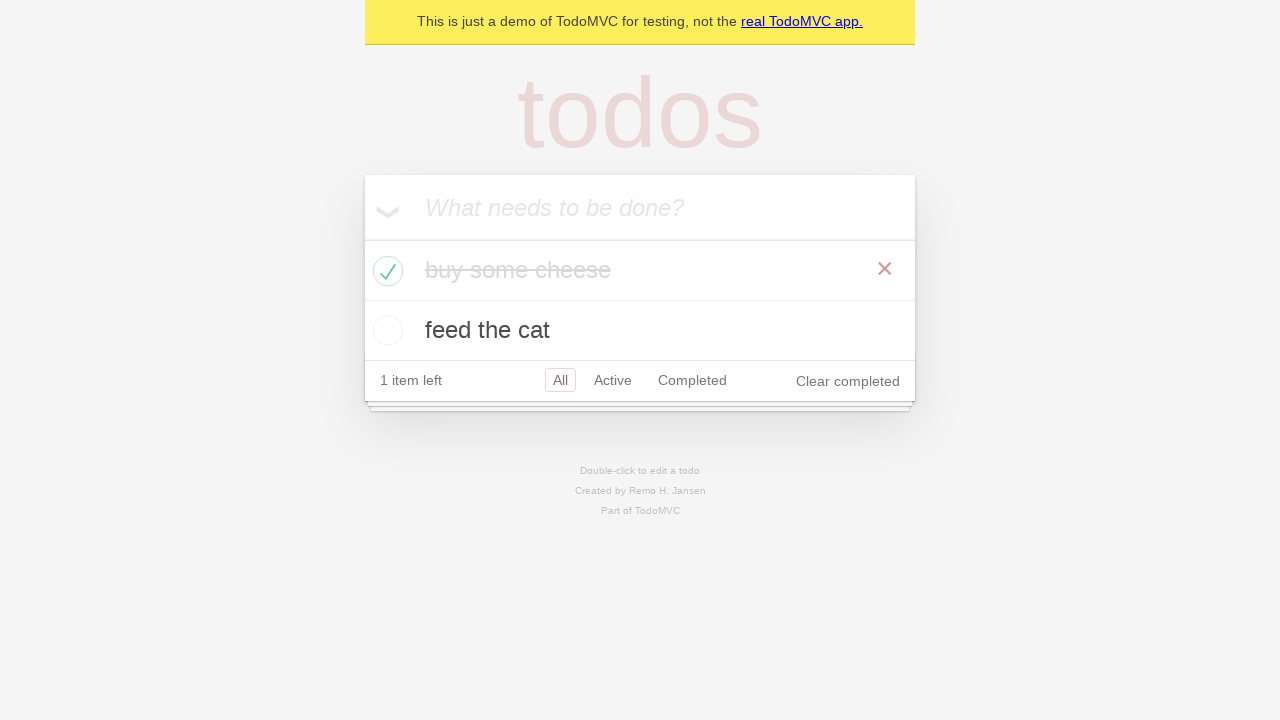

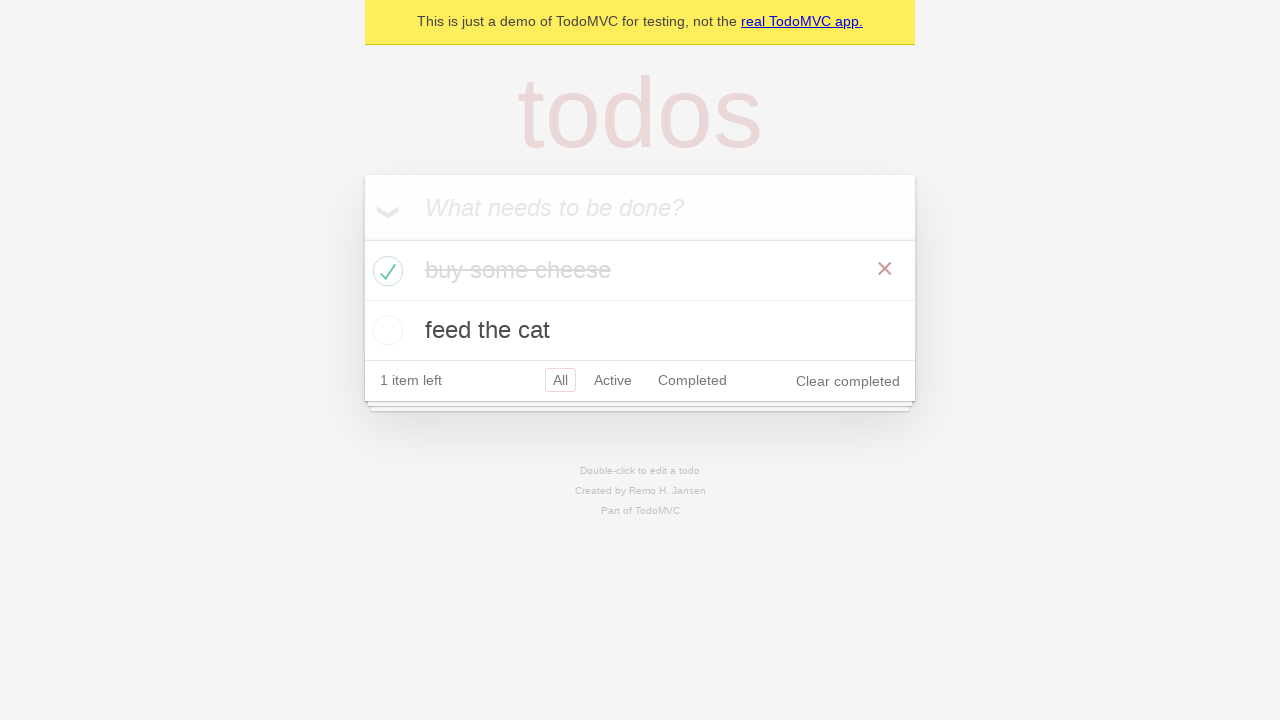